Tests filter routing by clicking Active, Completed, and All filters and using browser back button

Starting URL: https://demo.playwright.dev/todomvc

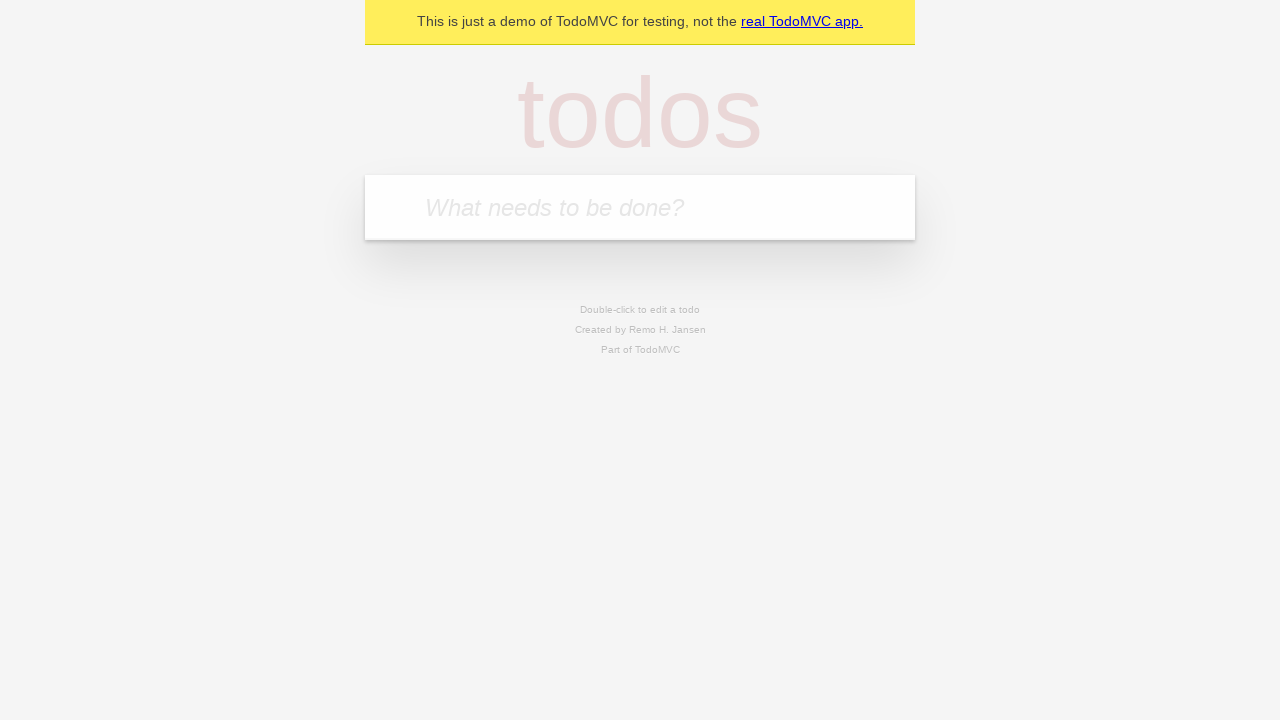

Filled first todo input with 'buy some cheese' on .new-todo
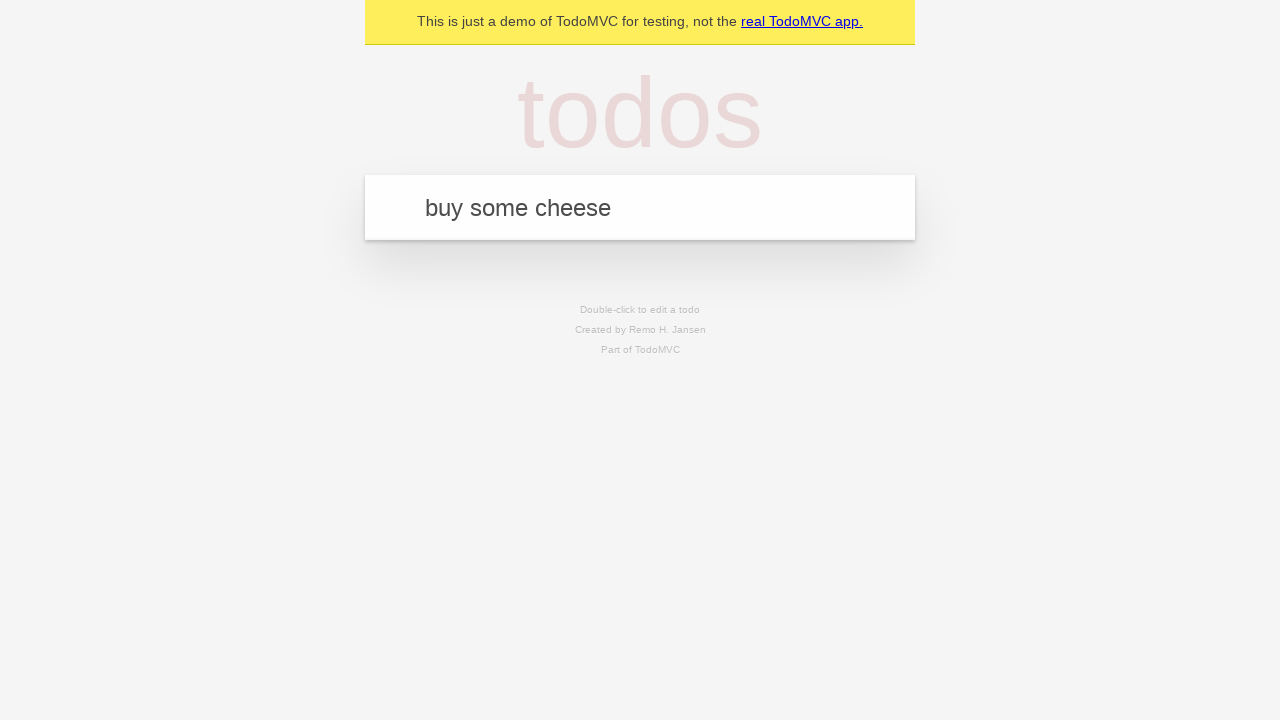

Pressed Enter to add first todo on .new-todo
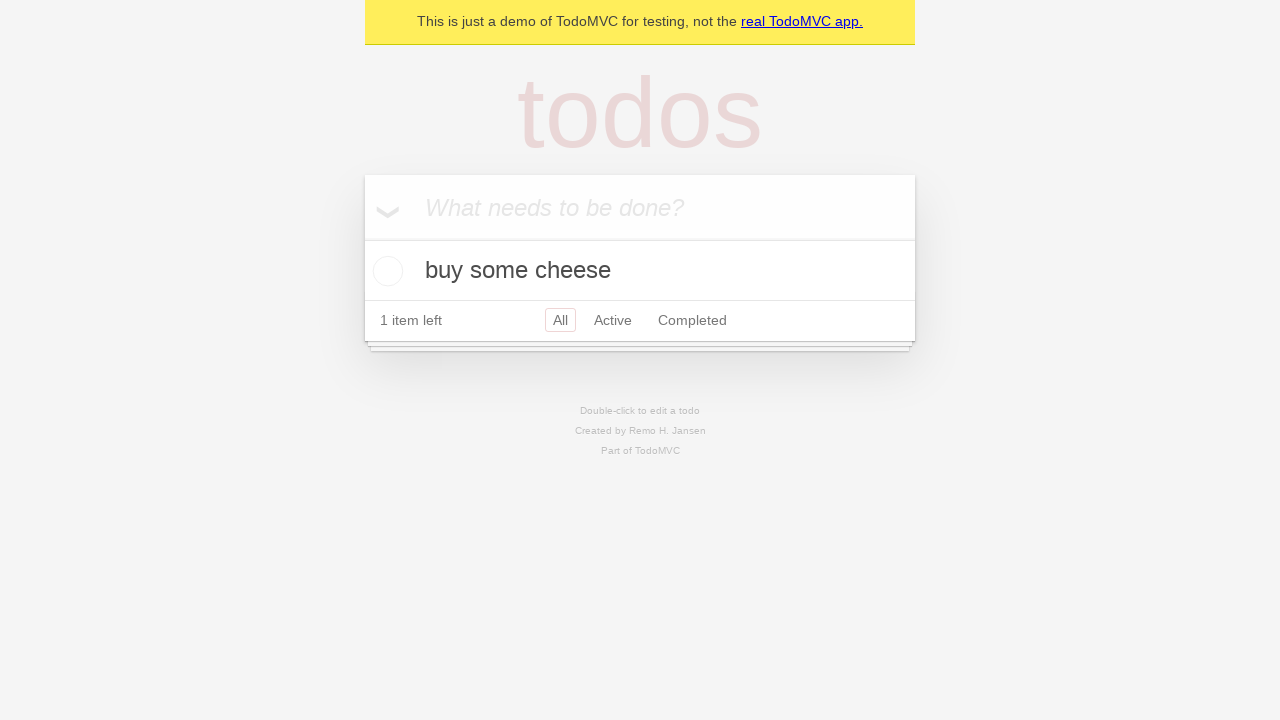

Filled second todo input with 'feed the cat' on .new-todo
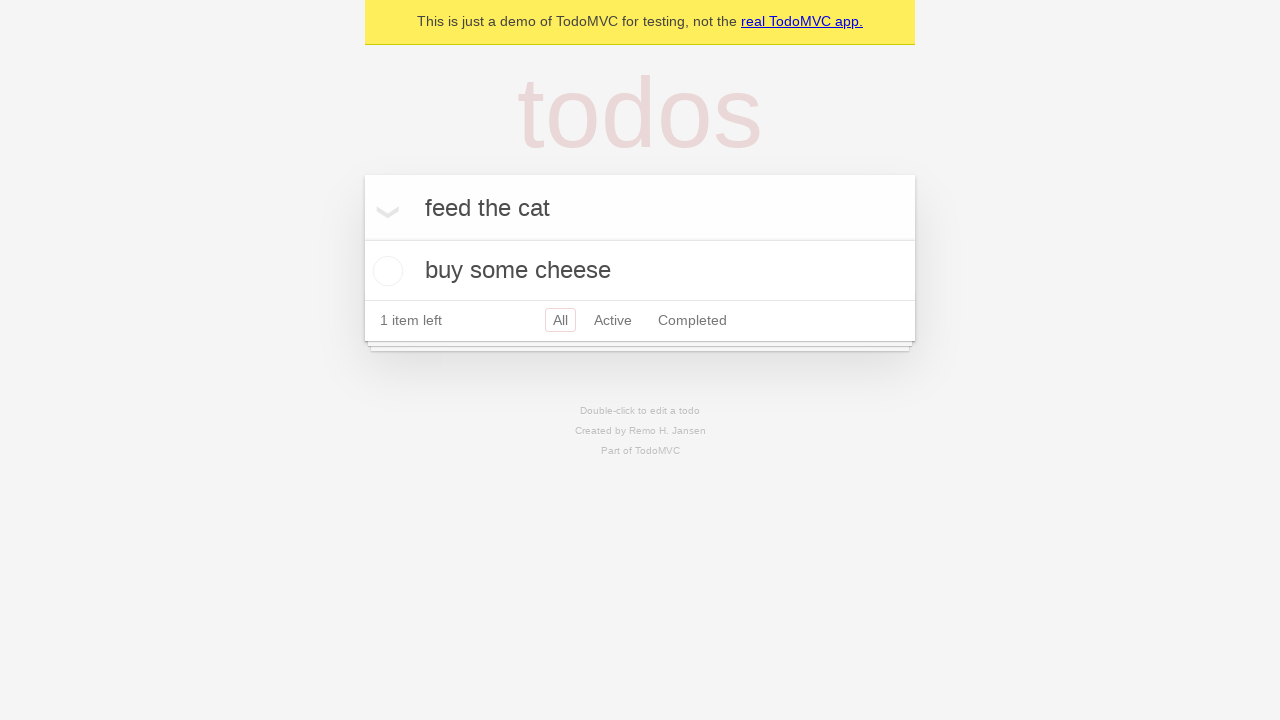

Pressed Enter to add second todo on .new-todo
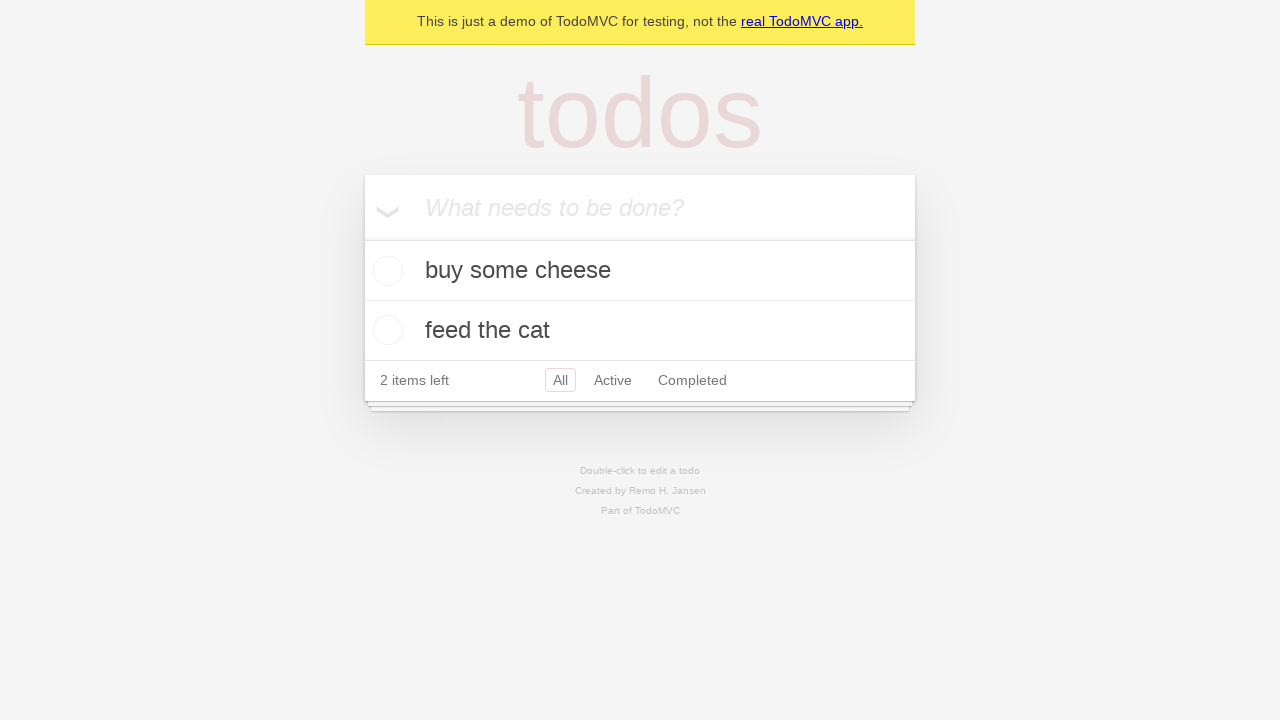

Filled third todo input with 'book a doctors appointment' on .new-todo
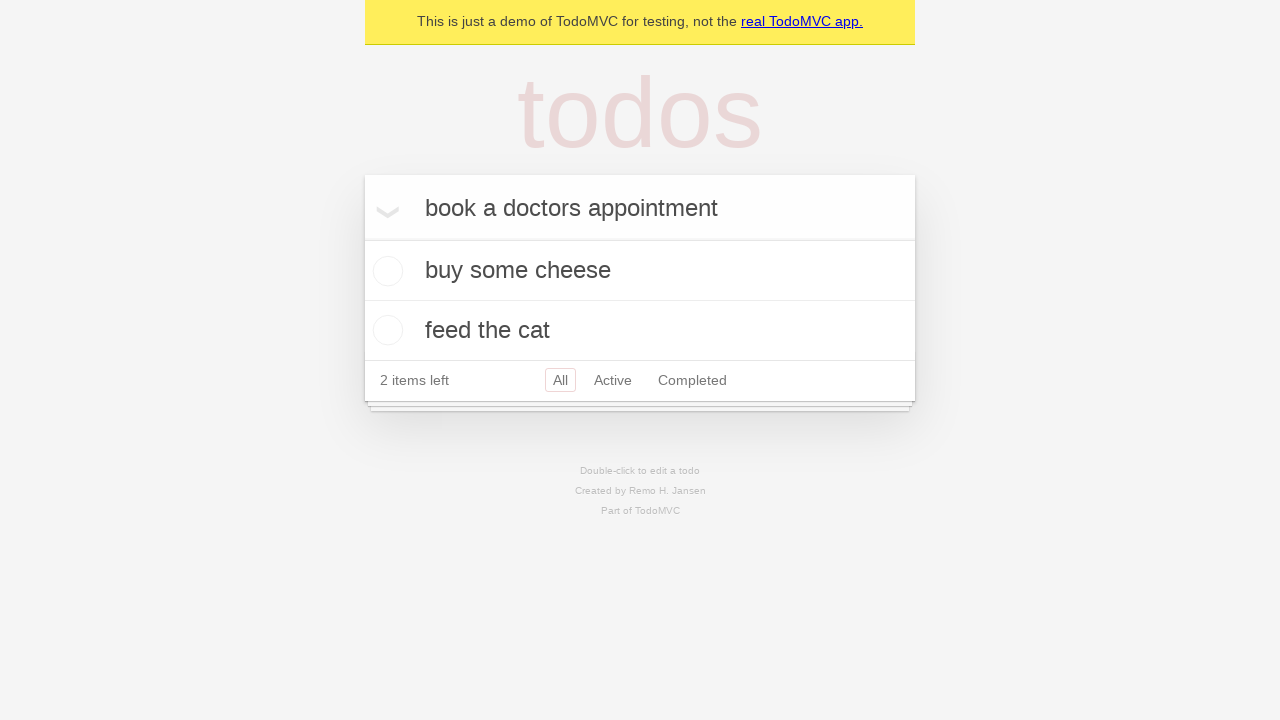

Pressed Enter to add third todo on .new-todo
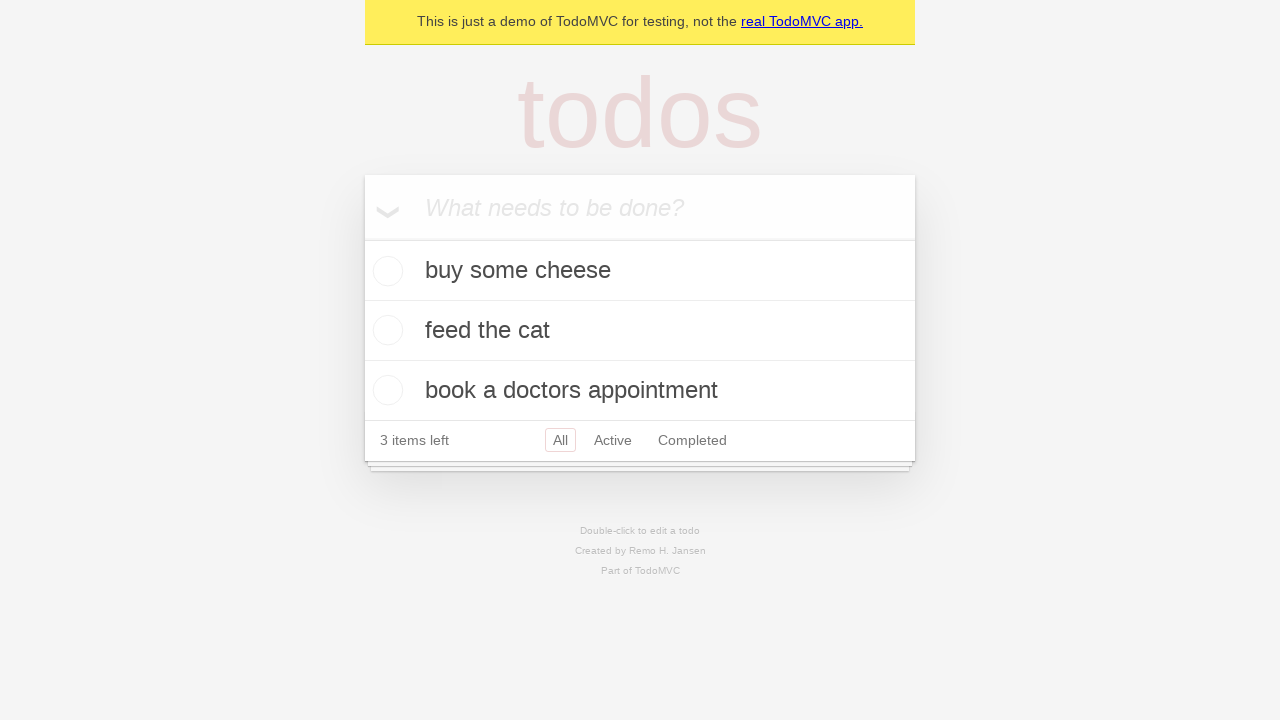

Waited for all 3 todo items to load
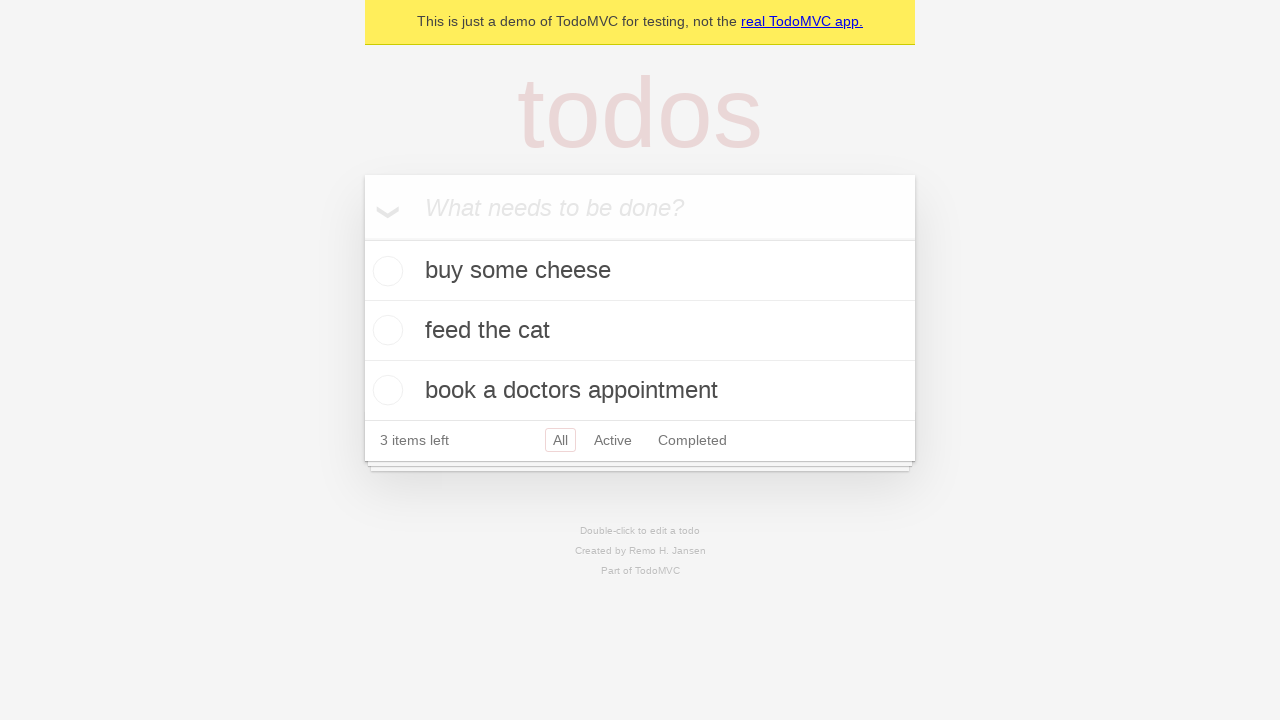

Marked second todo item as complete at (385, 330) on .todo-list li .toggle >> nth=1
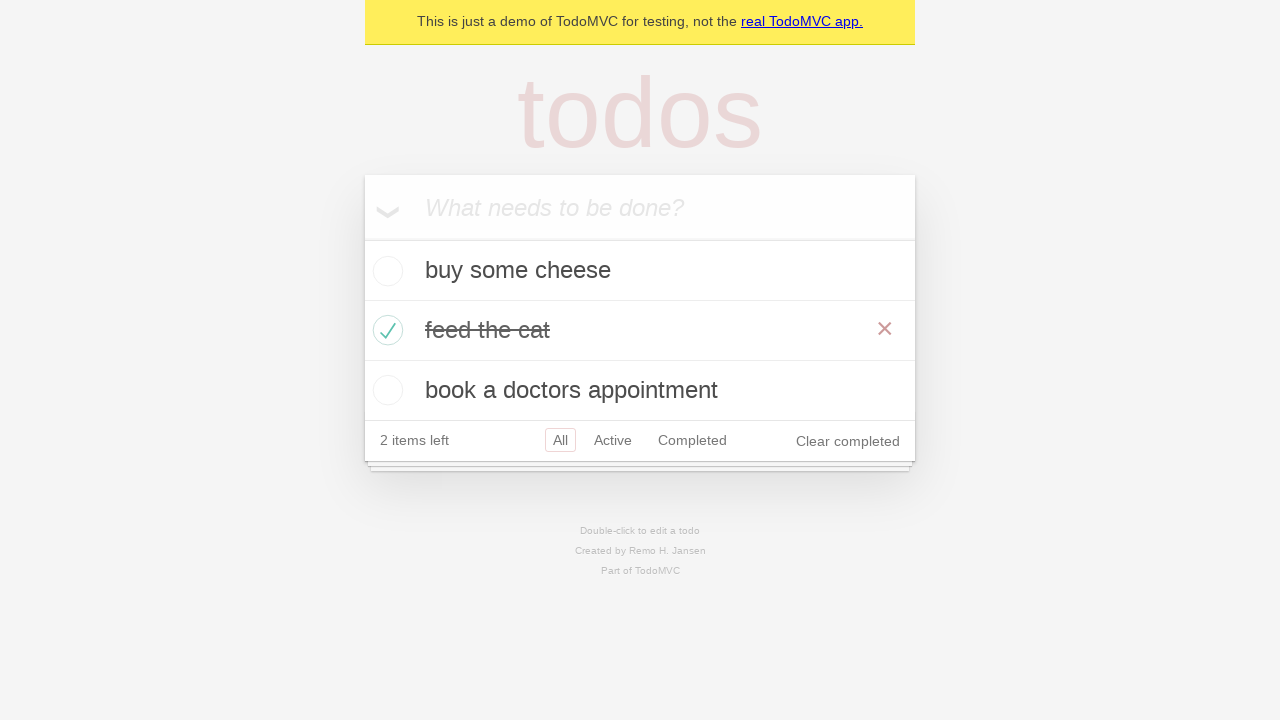

Clicked All filter to show all todos at (560, 440) on .filters >> text=All
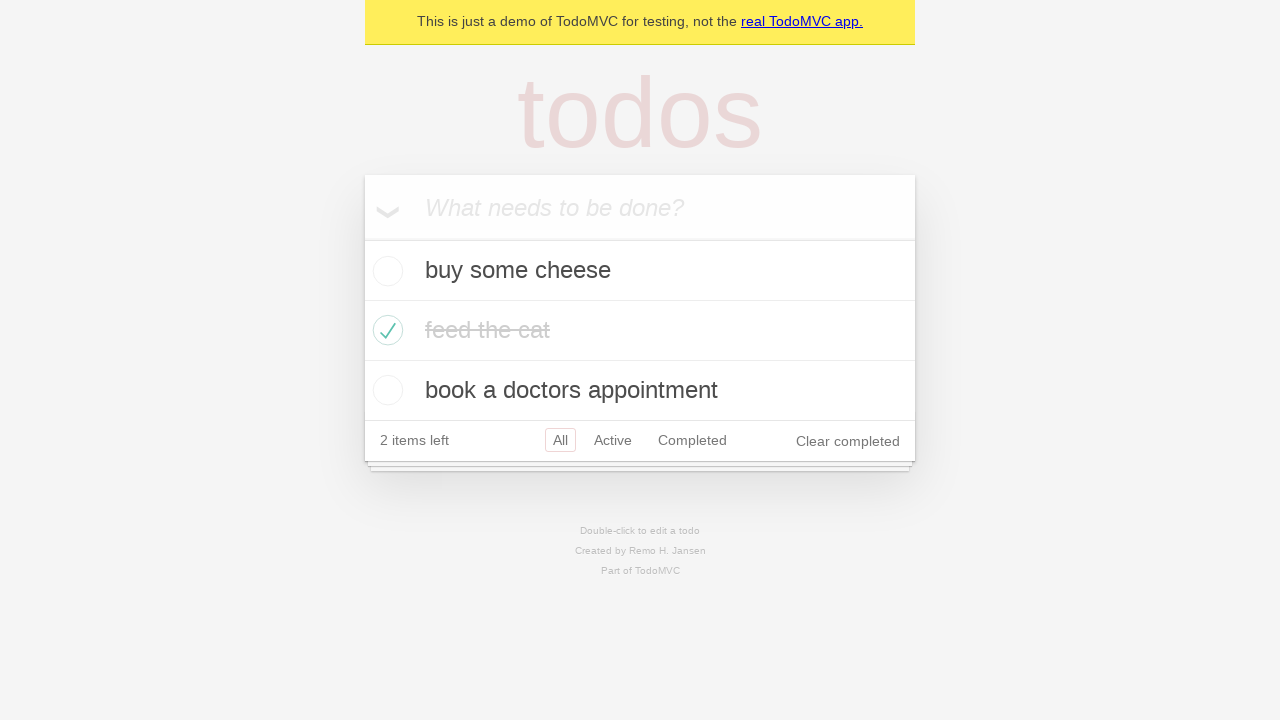

Clicked Active filter to show active todos at (613, 440) on .filters >> text=Active
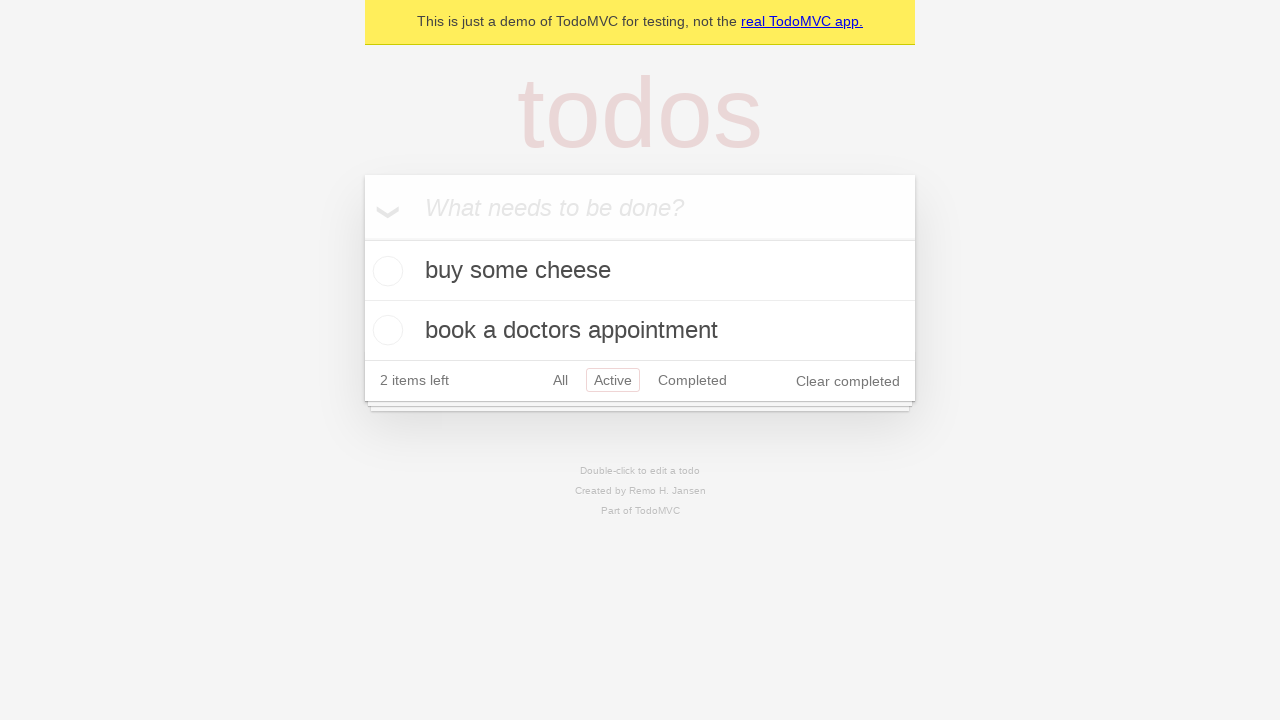

Clicked Completed filter to show completed todos at (692, 380) on .filters >> text=Completed
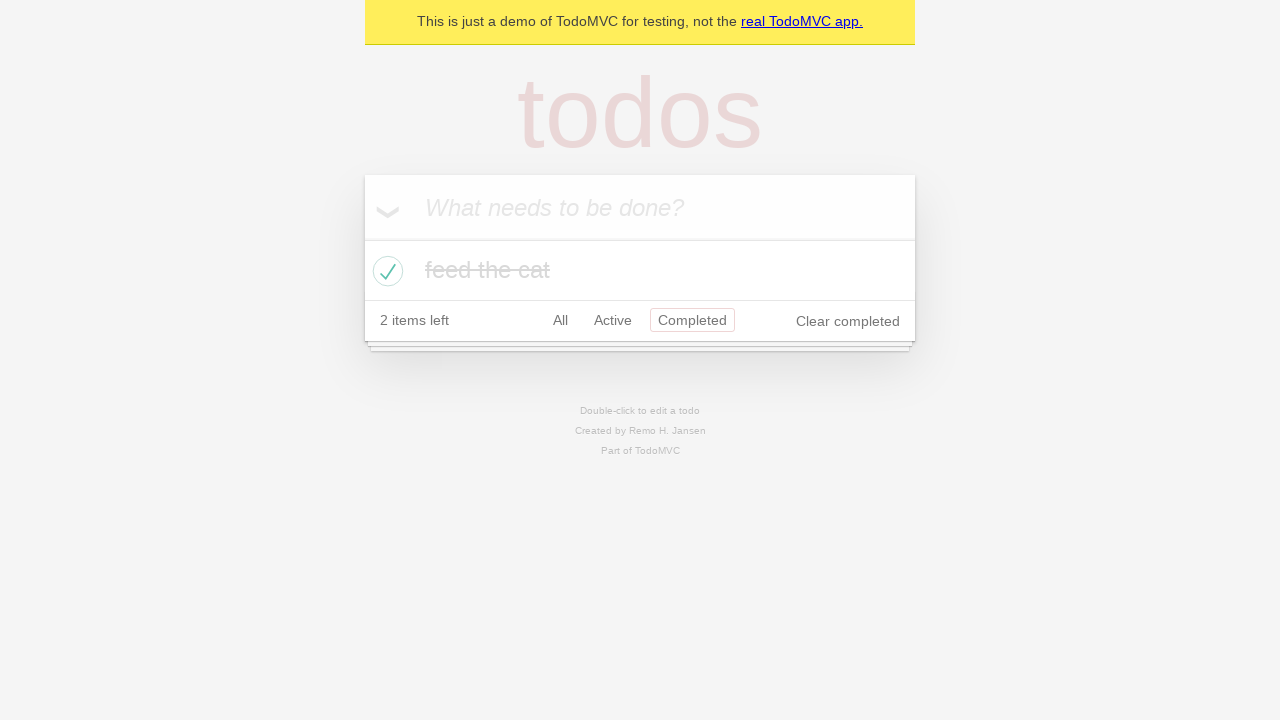

Navigated back using browser back button to Active filter
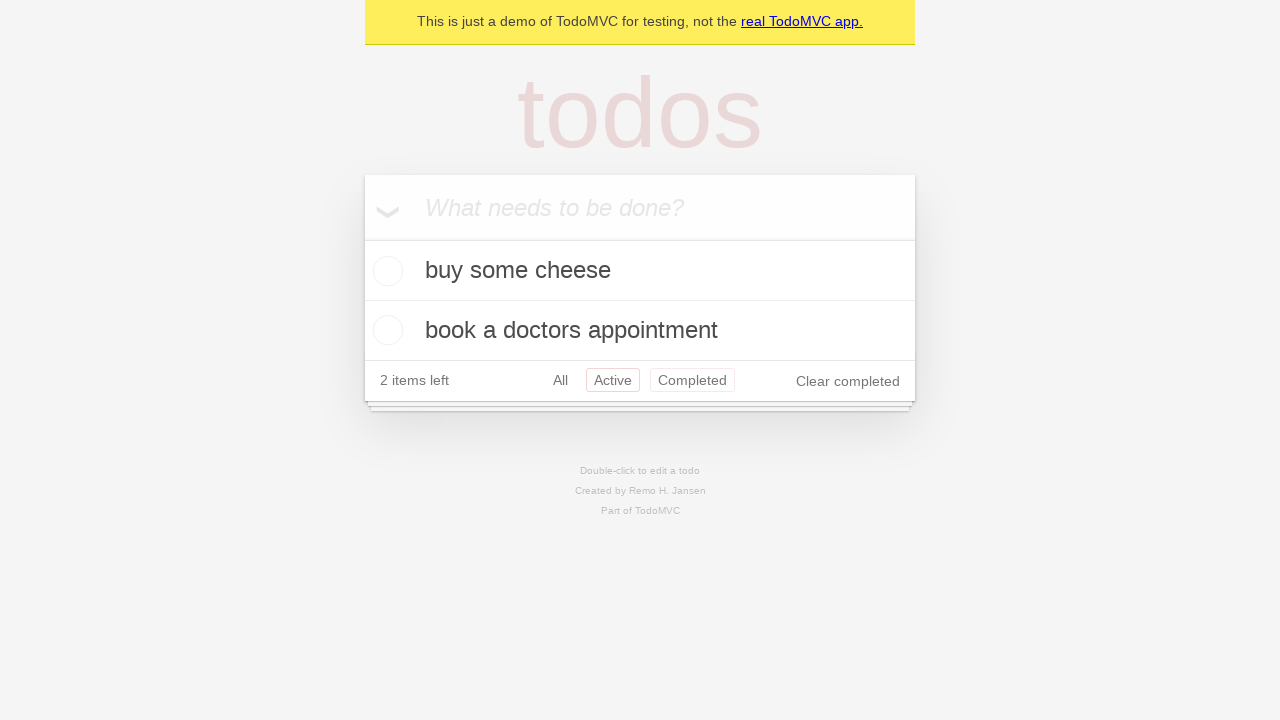

Navigated back using browser back button to All filter
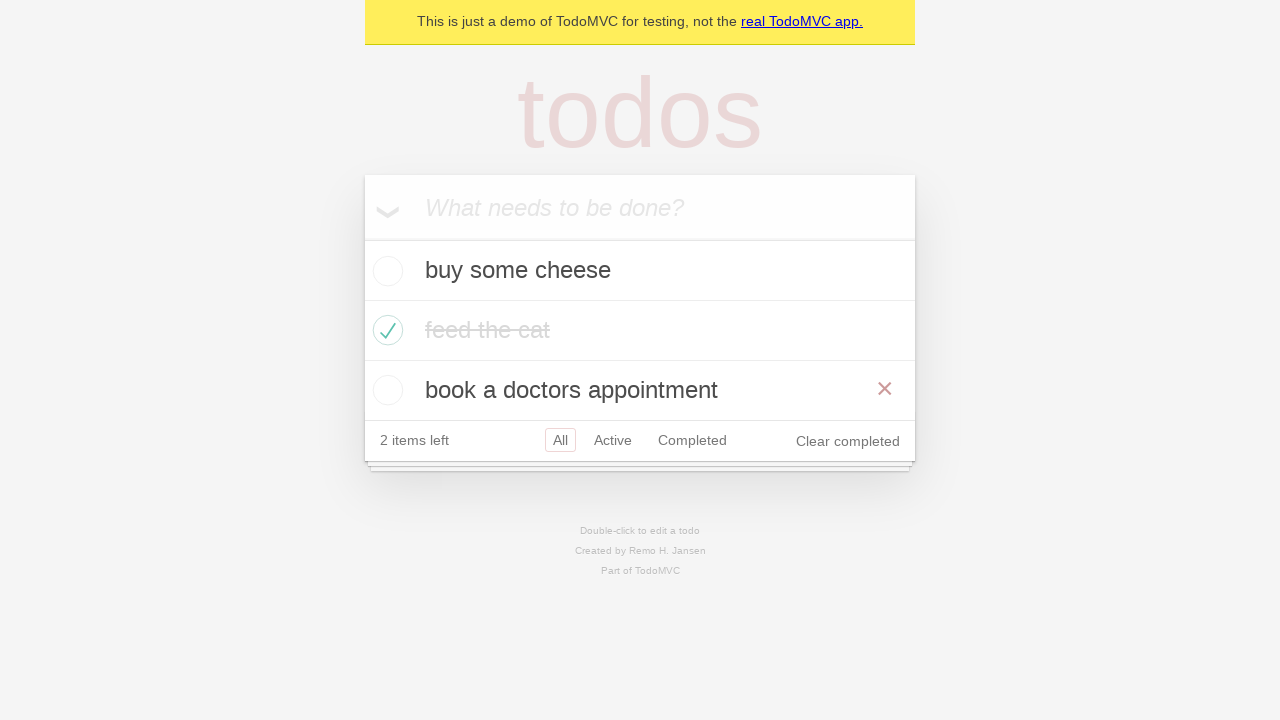

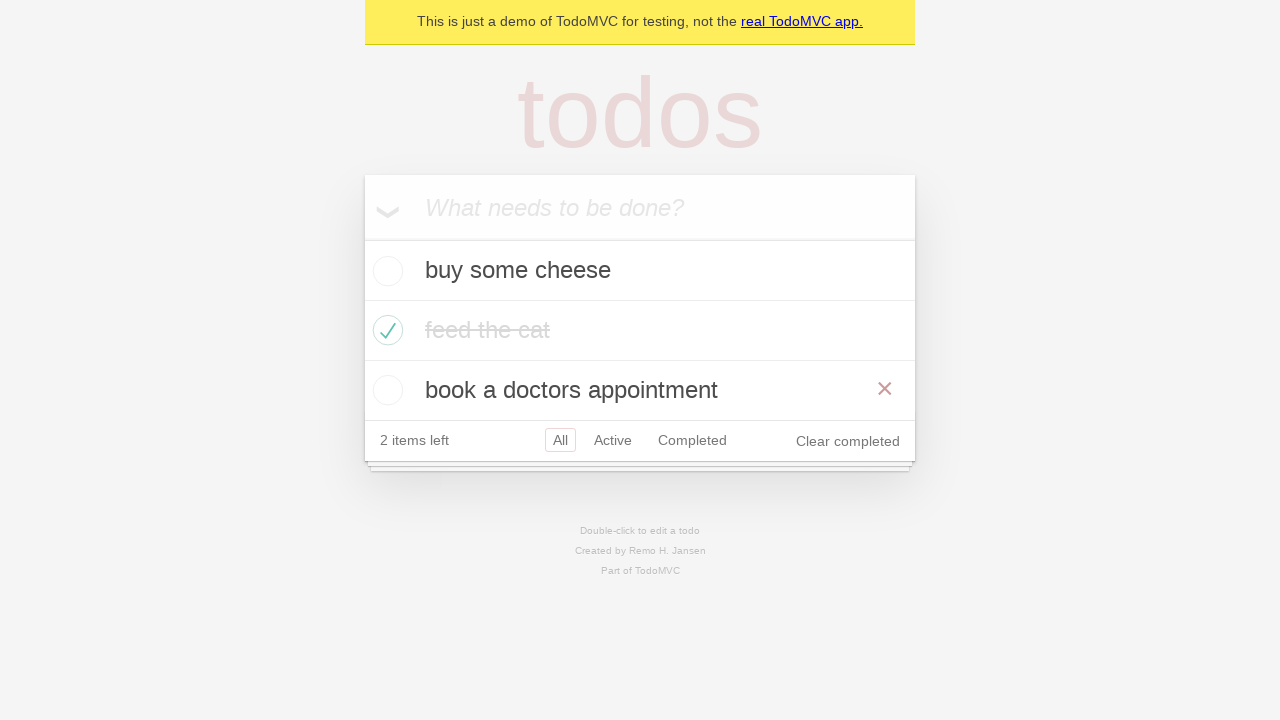